Opens the GitHub homepage and verifies that the page title matches the expected value

Starting URL: https://github.com/

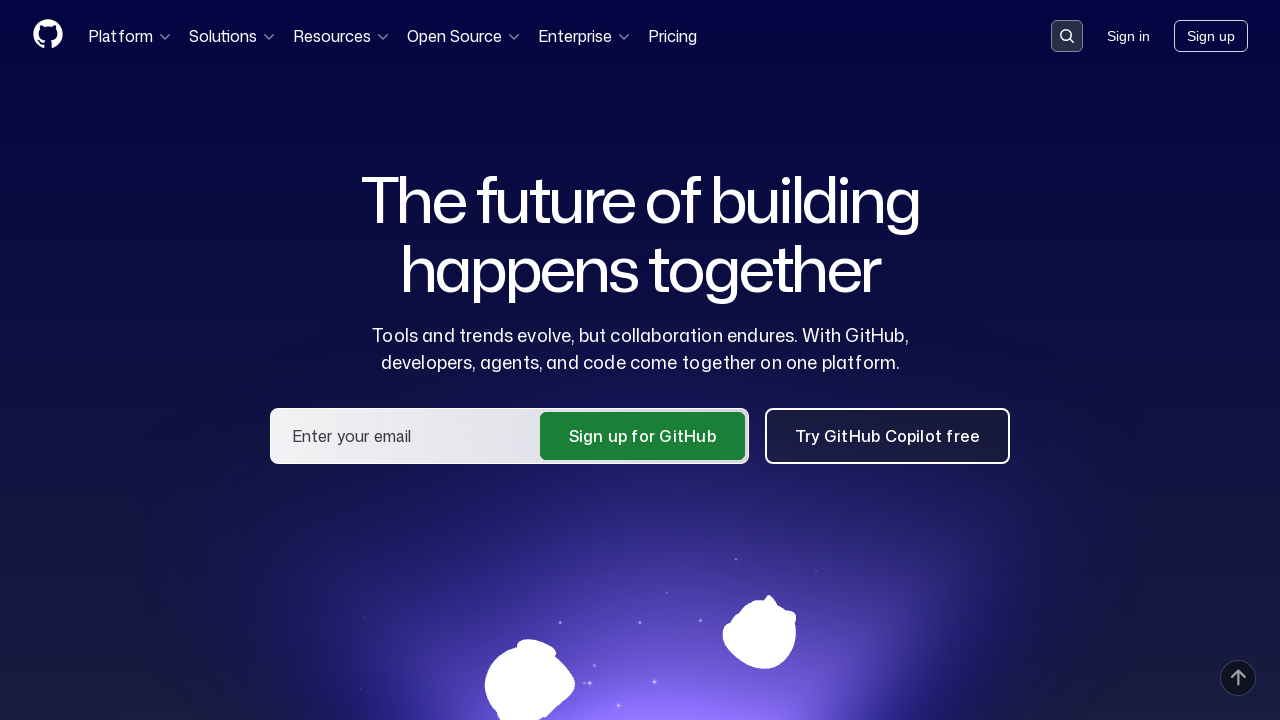

Navigated to GitHub homepage
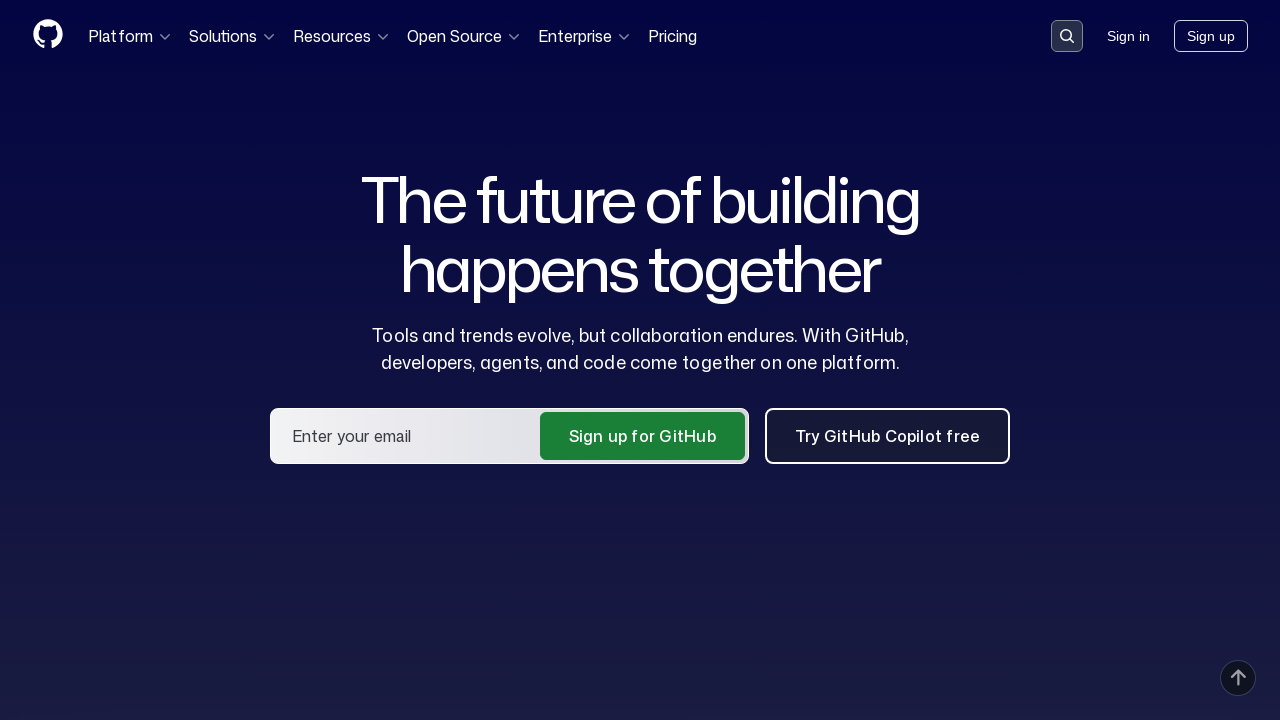

Verified page title contains 'GitHub'
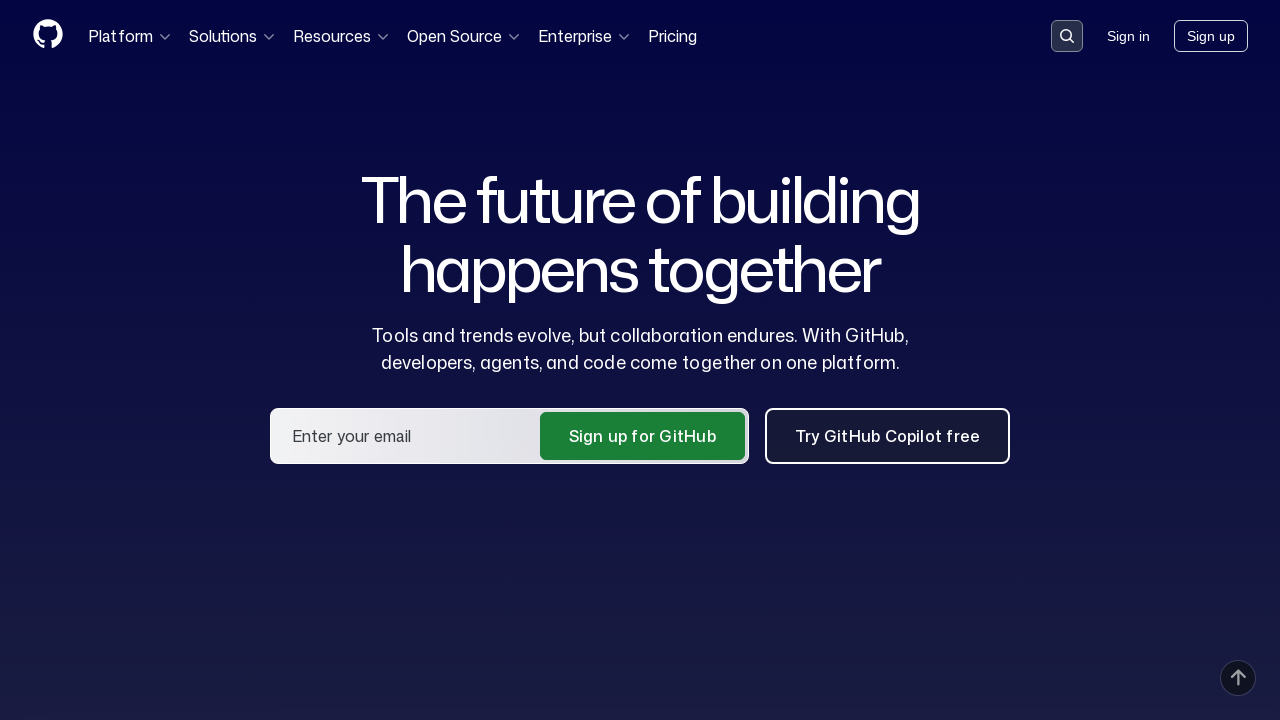

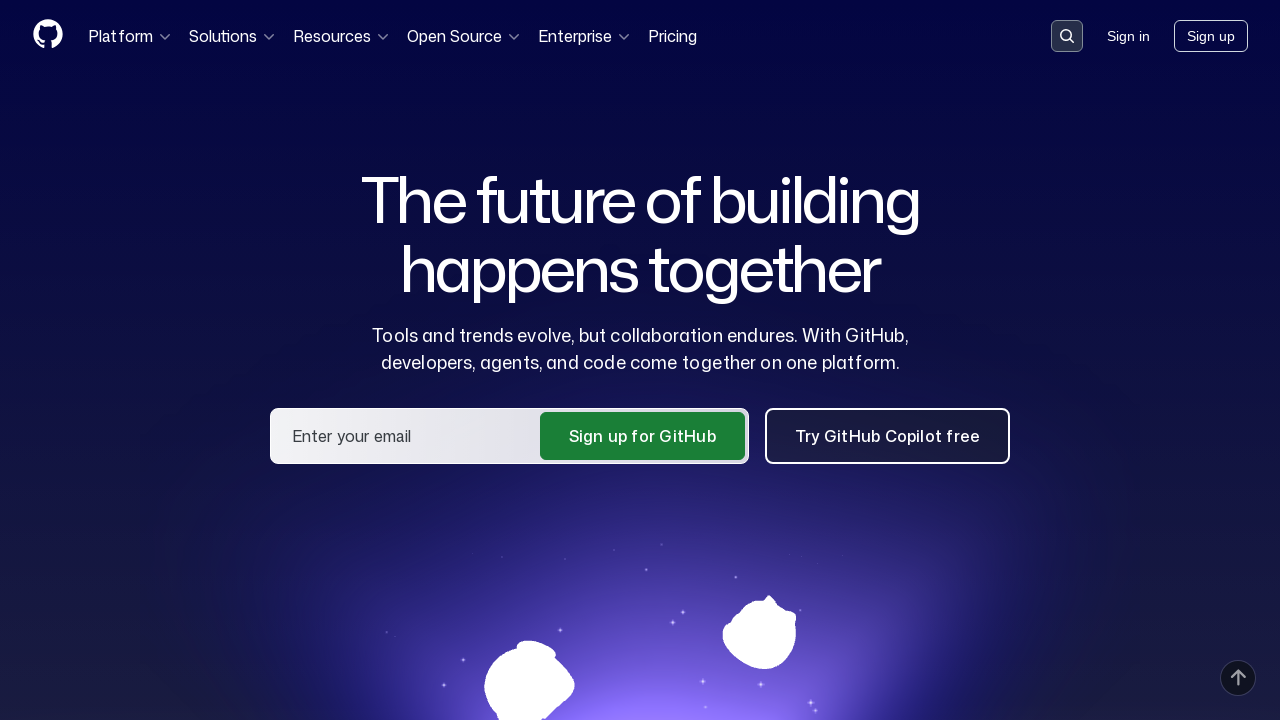